Navigates to an e-commerce practice site, adds the first product to cart, searches for "Cashews", and adds the search result to cart

Starting URL: https://rahulshettyacademy.com/seleniumPractise/#/

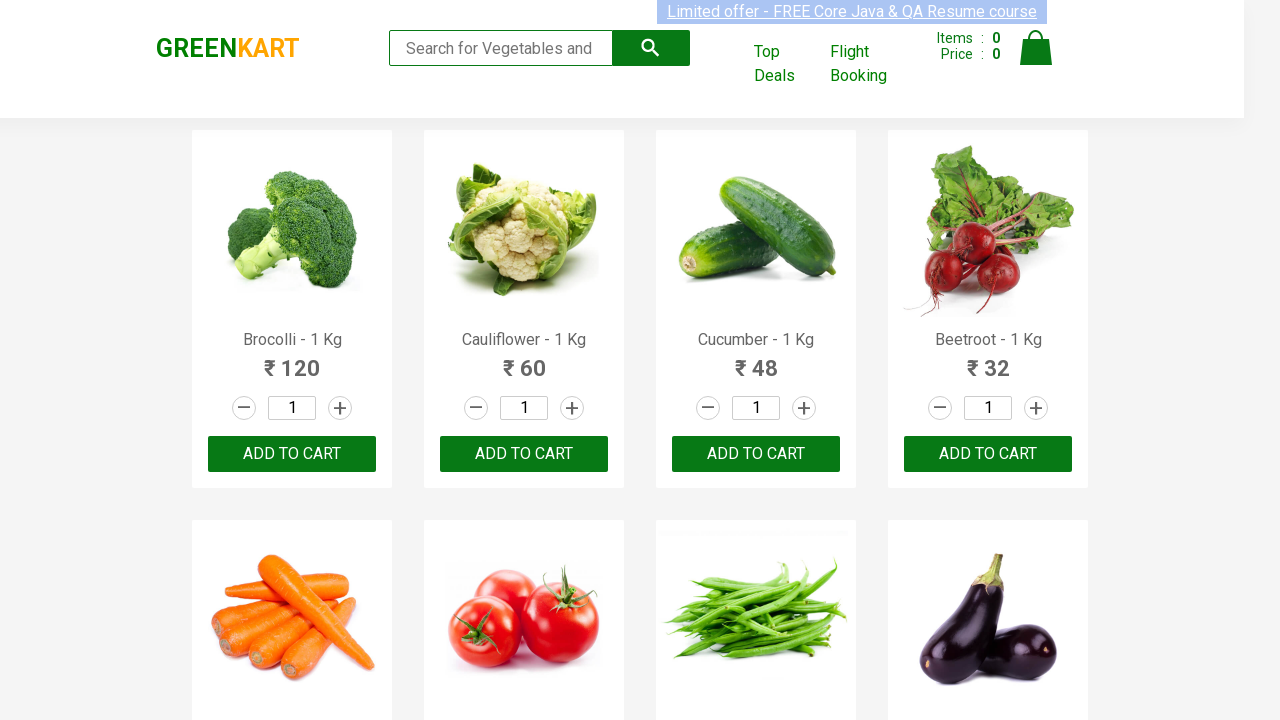

Navigated to e-commerce practice website
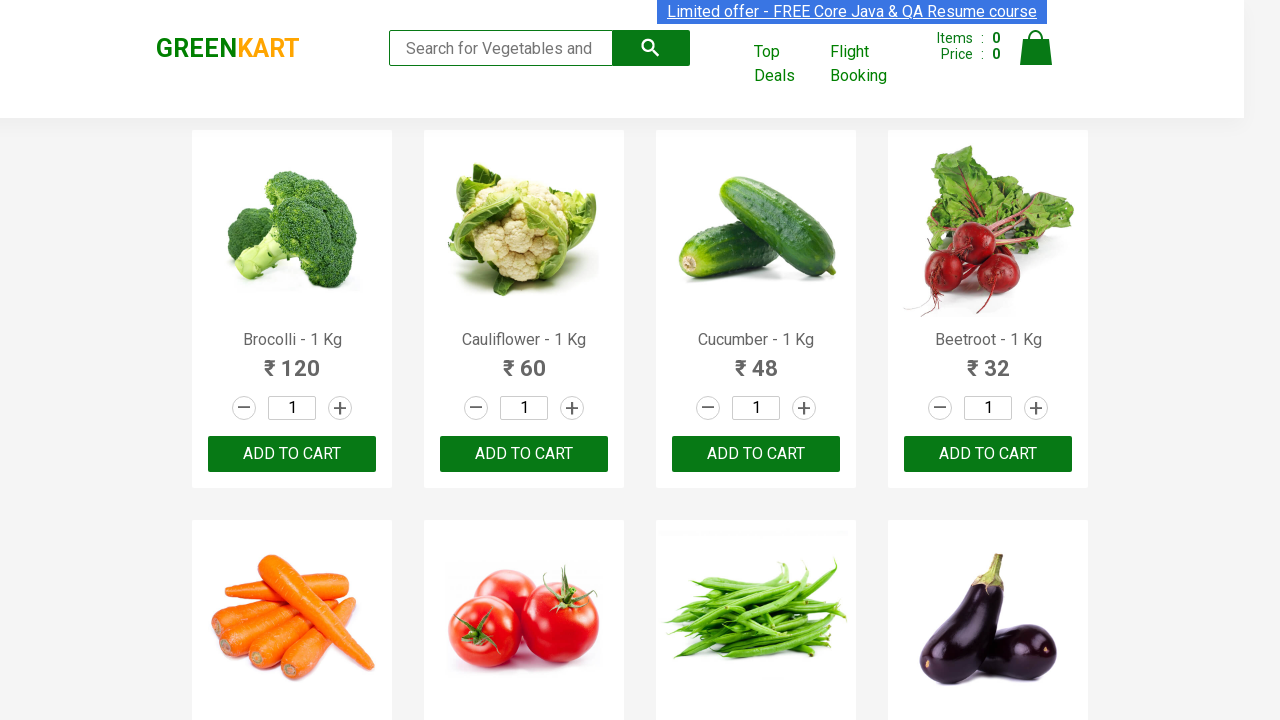

Added first product to cart at (292, 454) on :nth-child(1) > .product-action > button
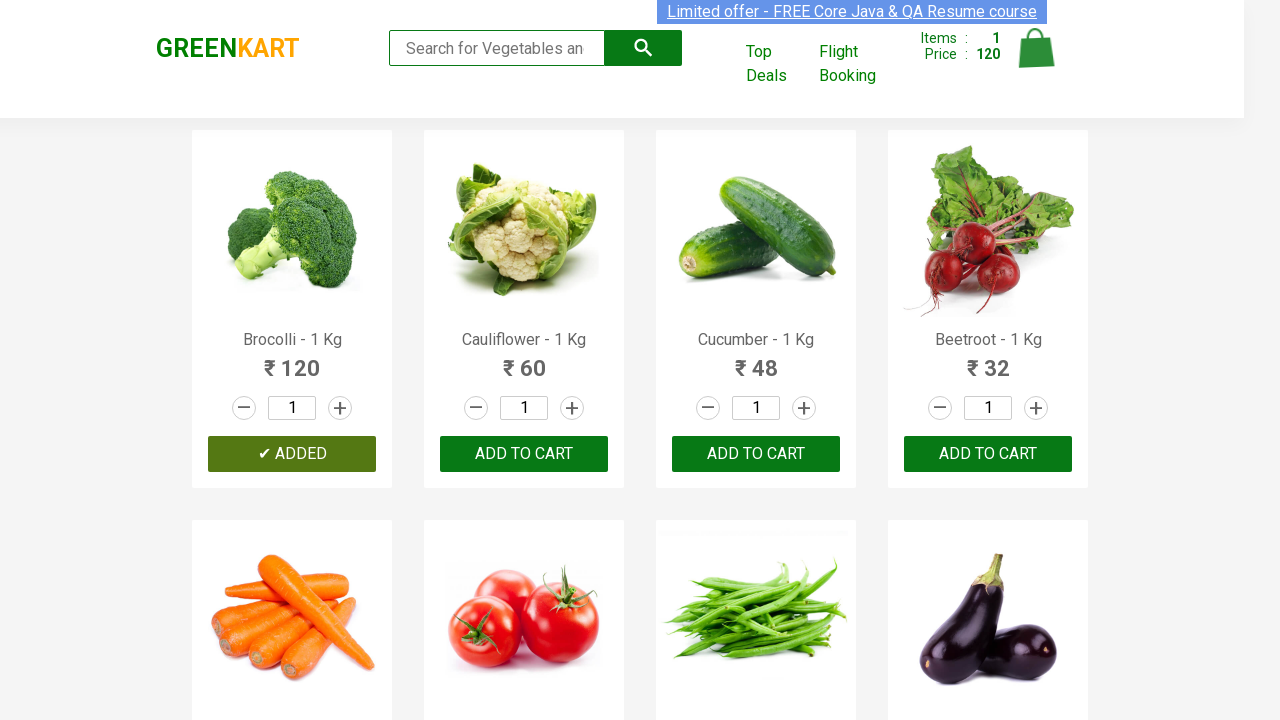

Searched for 'Cashews' in search field on .search-keyword
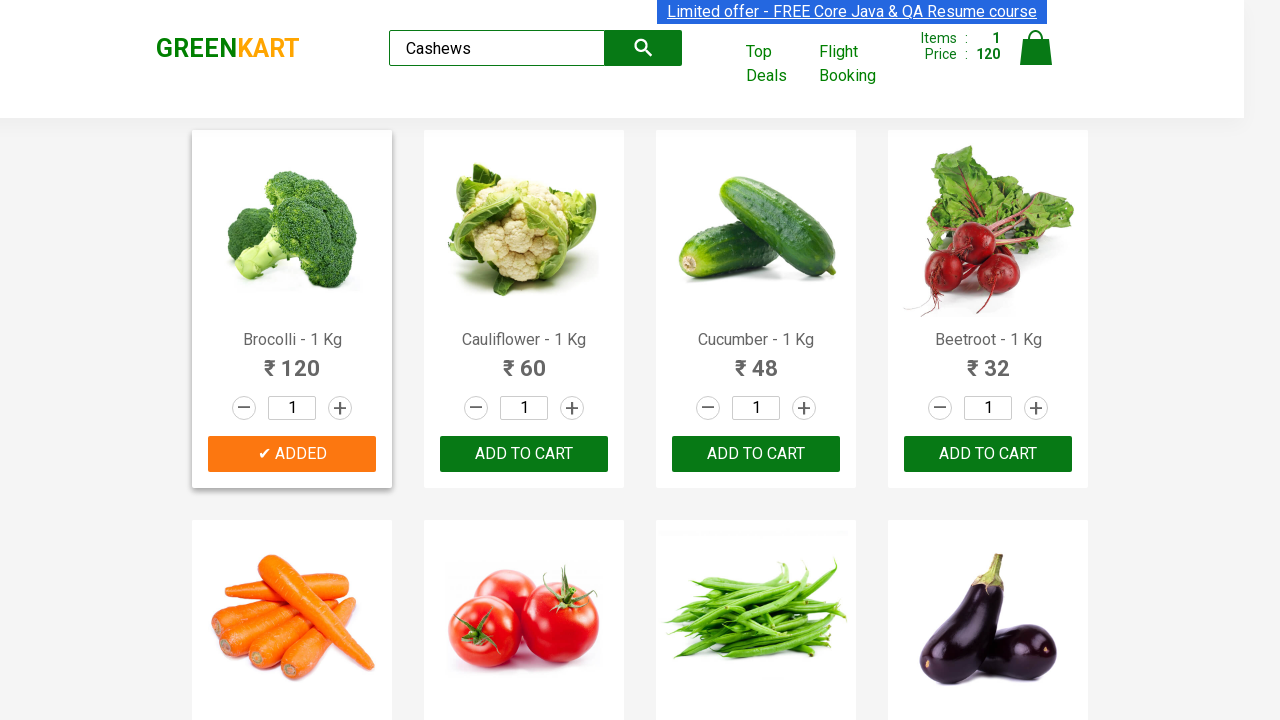

Added Cashews search result to cart at (292, 454) on .product button
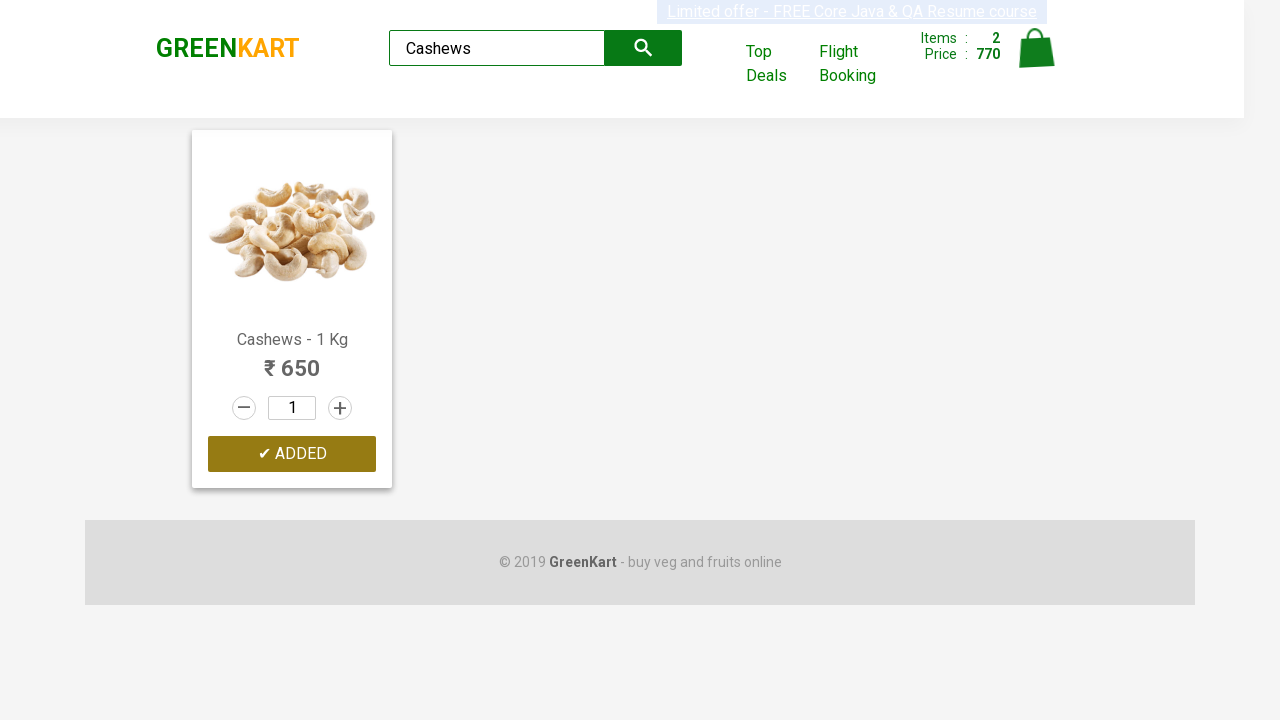

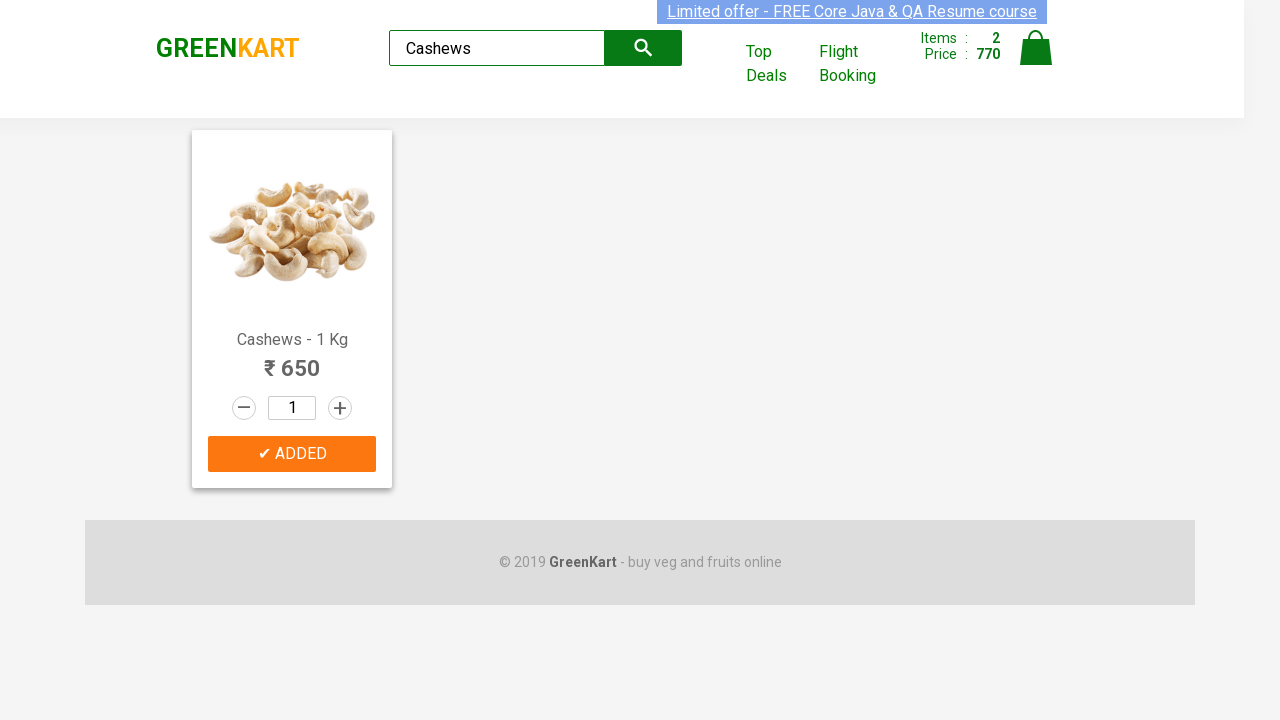